Tests window handling by opening a new window via a link click, switching between windows, and verifying page titles and text content on both the original and new windows.

Starting URL: https://the-internet.herokuapp.com/windows

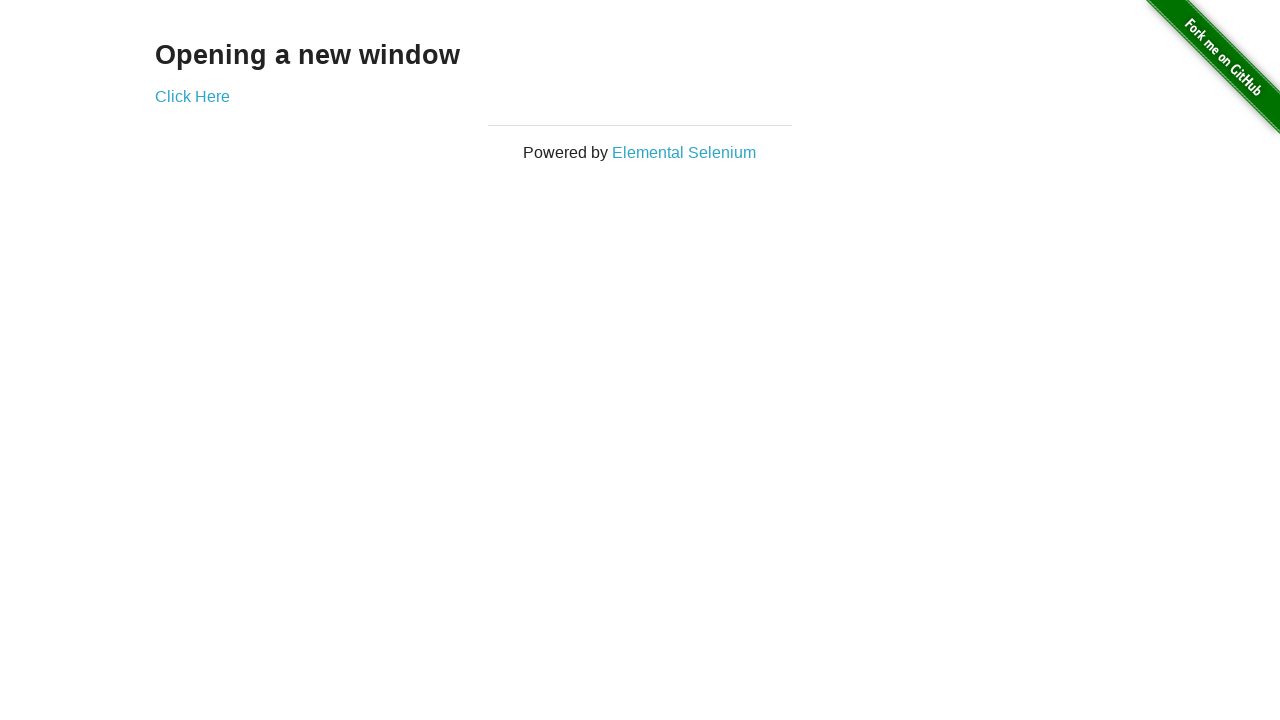

Verified heading text 'Opening a new window' on original page
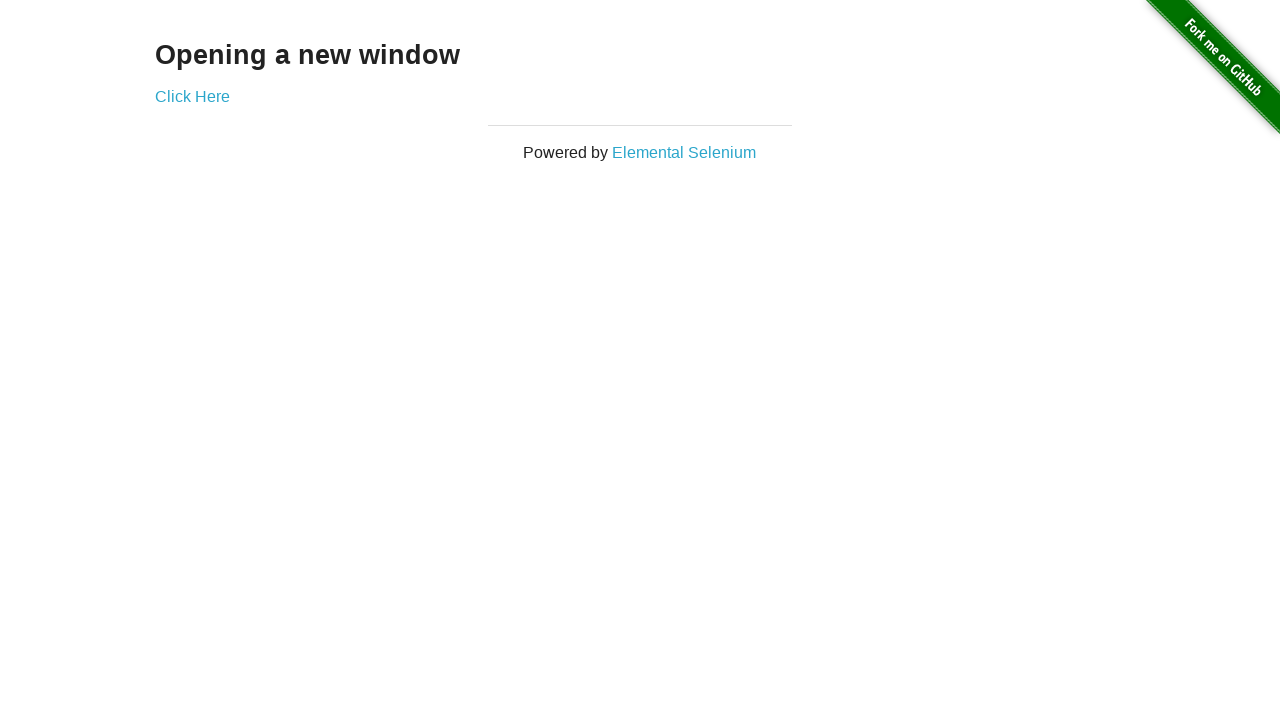

Verified original page title is 'The Internet'
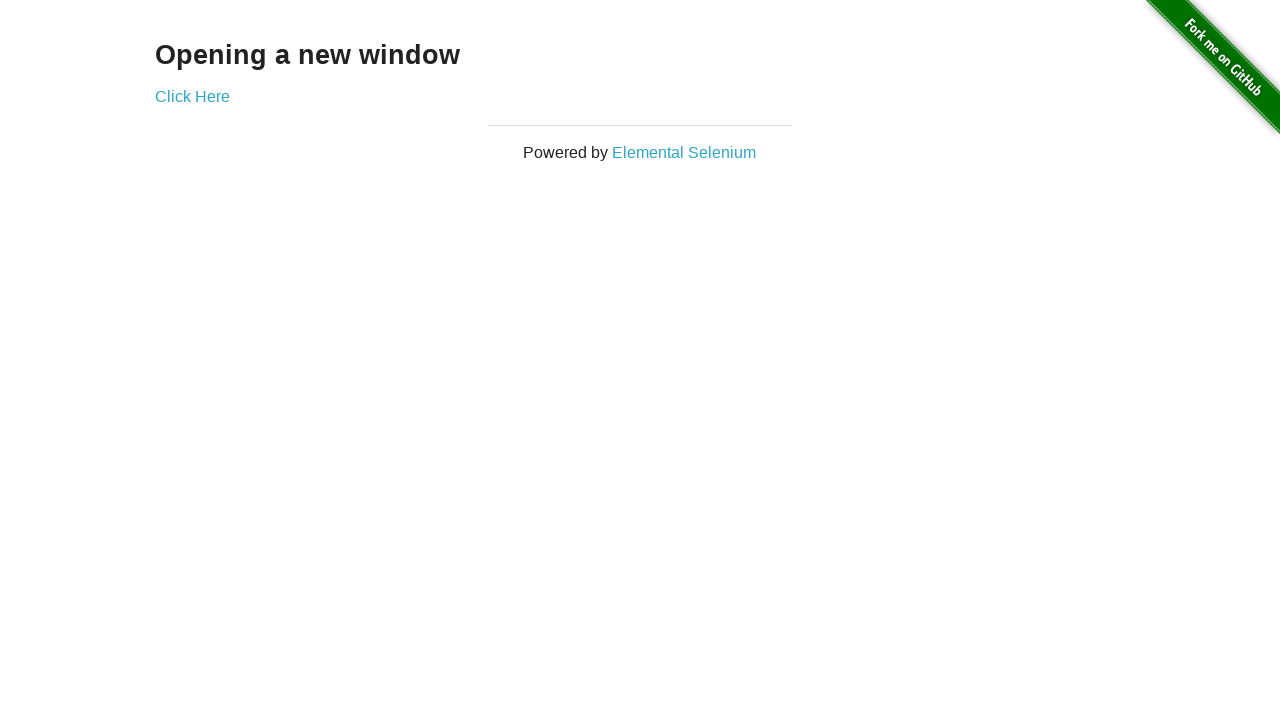

Clicked 'Click Here' link to open new window at (192, 96) on text=Click Here
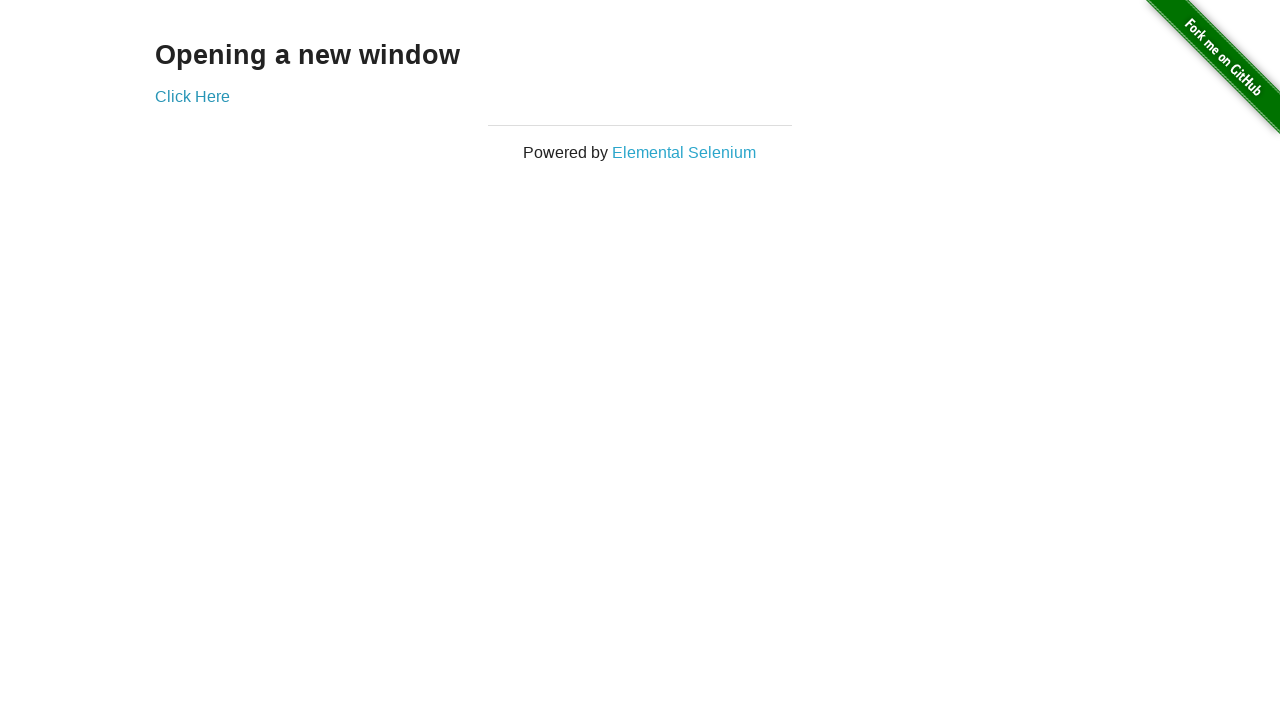

New page loaded completely
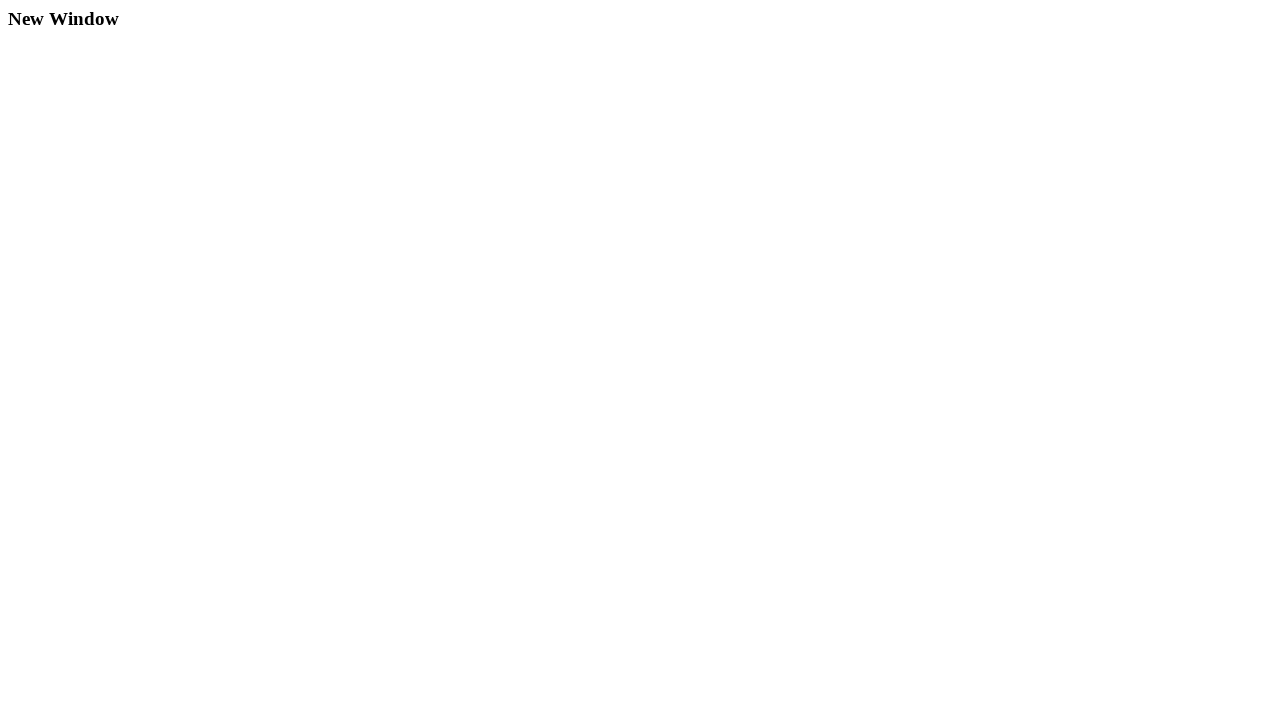

Verified new page title is 'New Window'
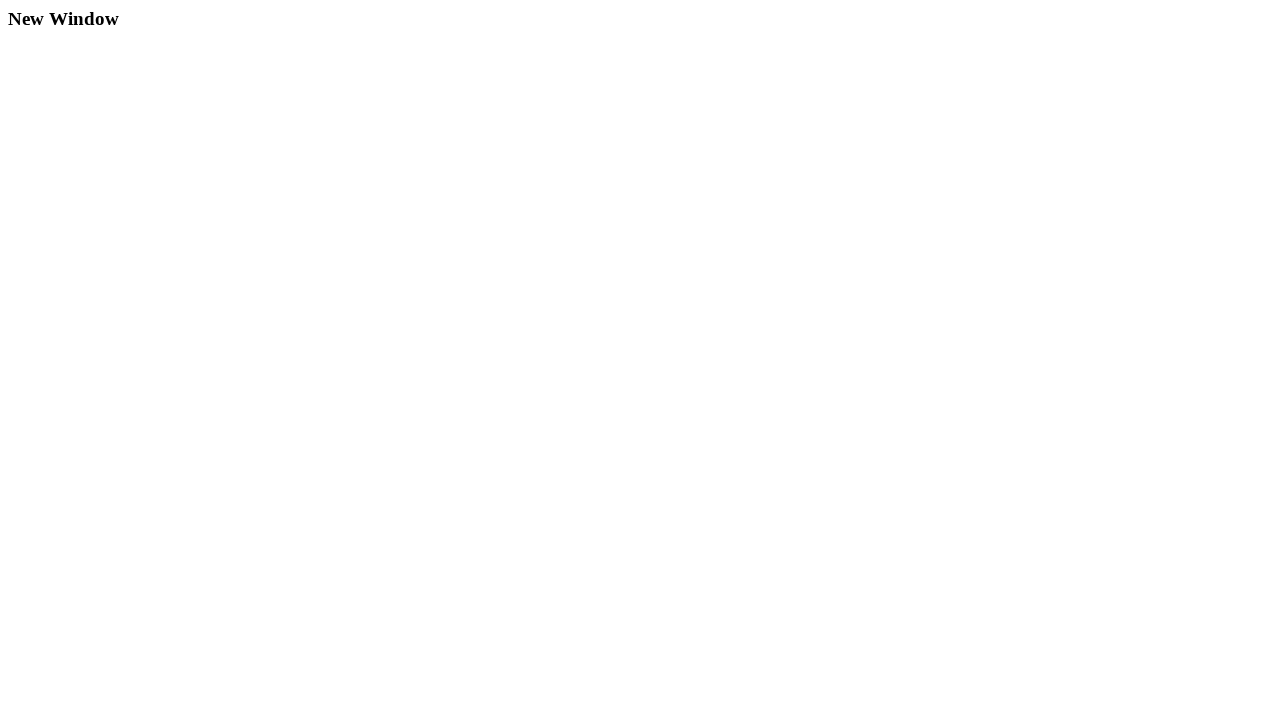

Verified heading text 'New Window' on new page
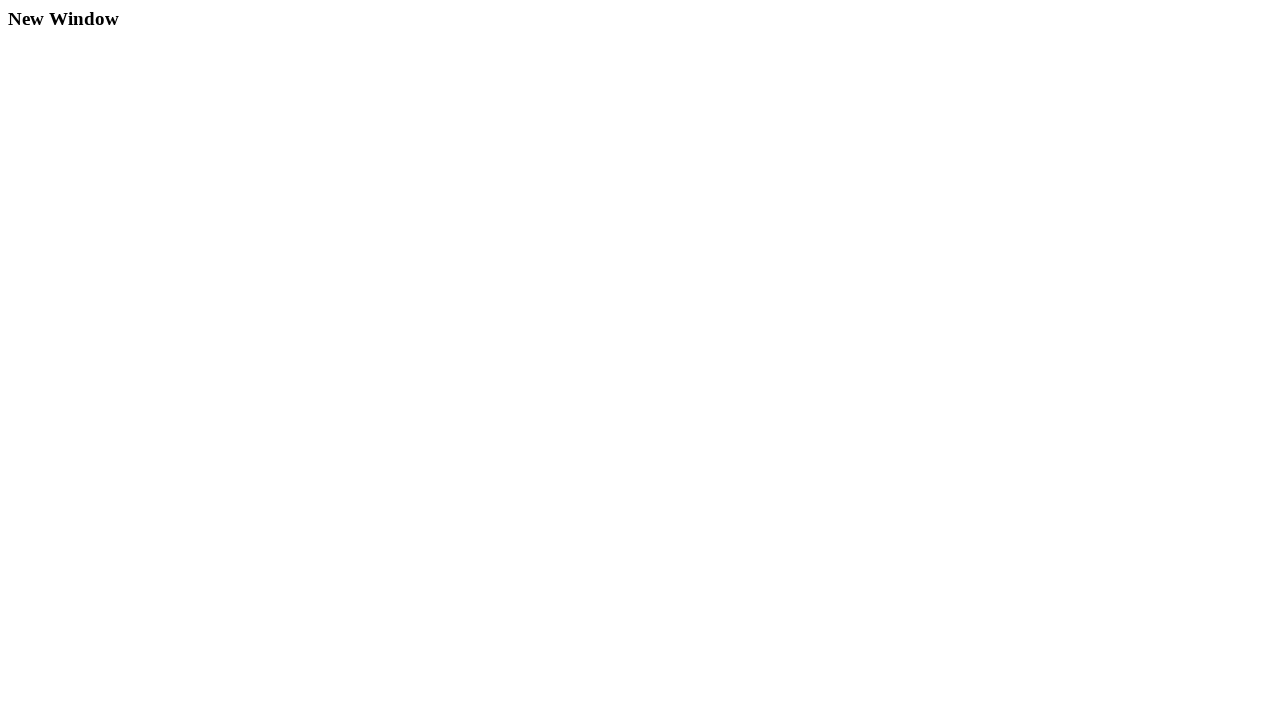

Switched back to original page
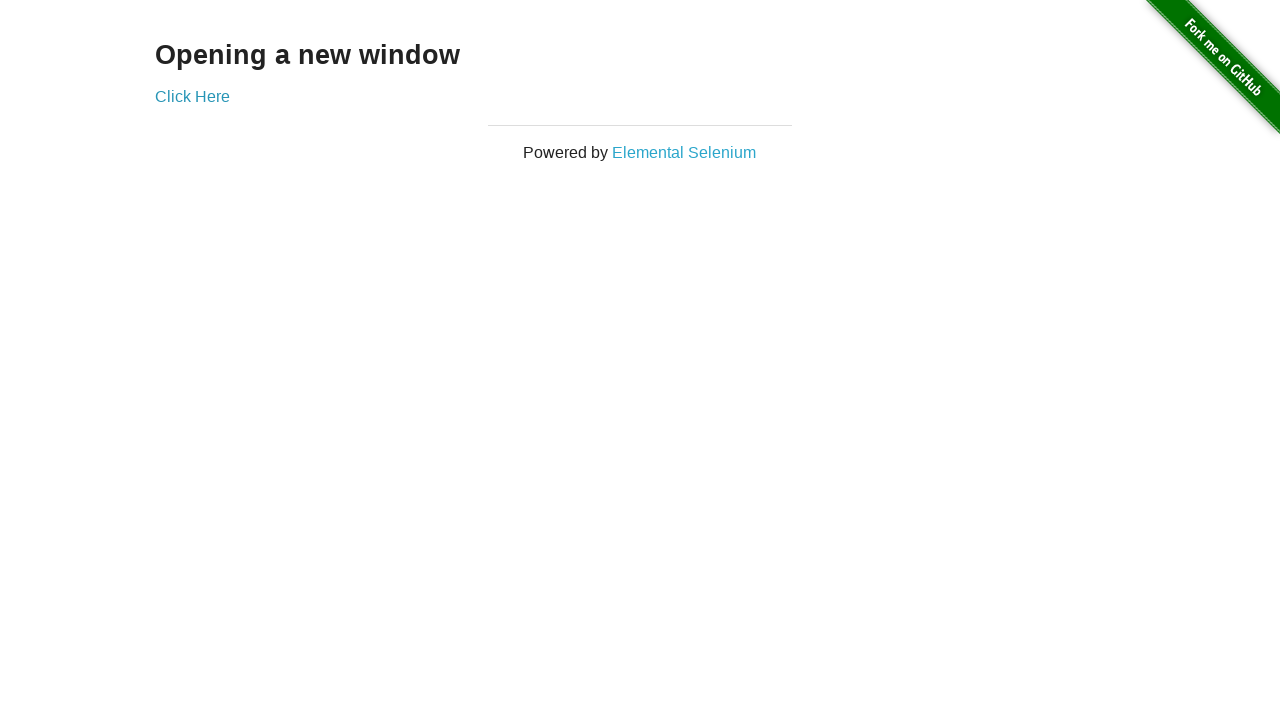

Verified original page title is still 'The Internet'
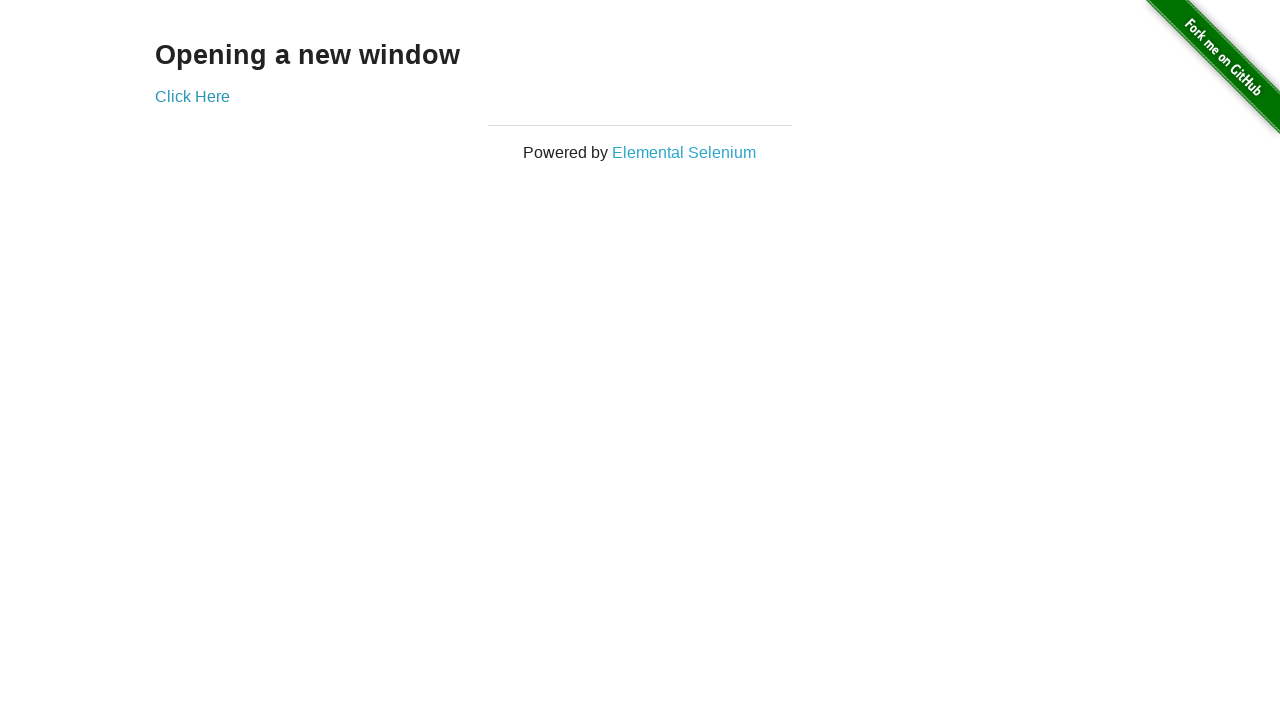

Switched back to new page
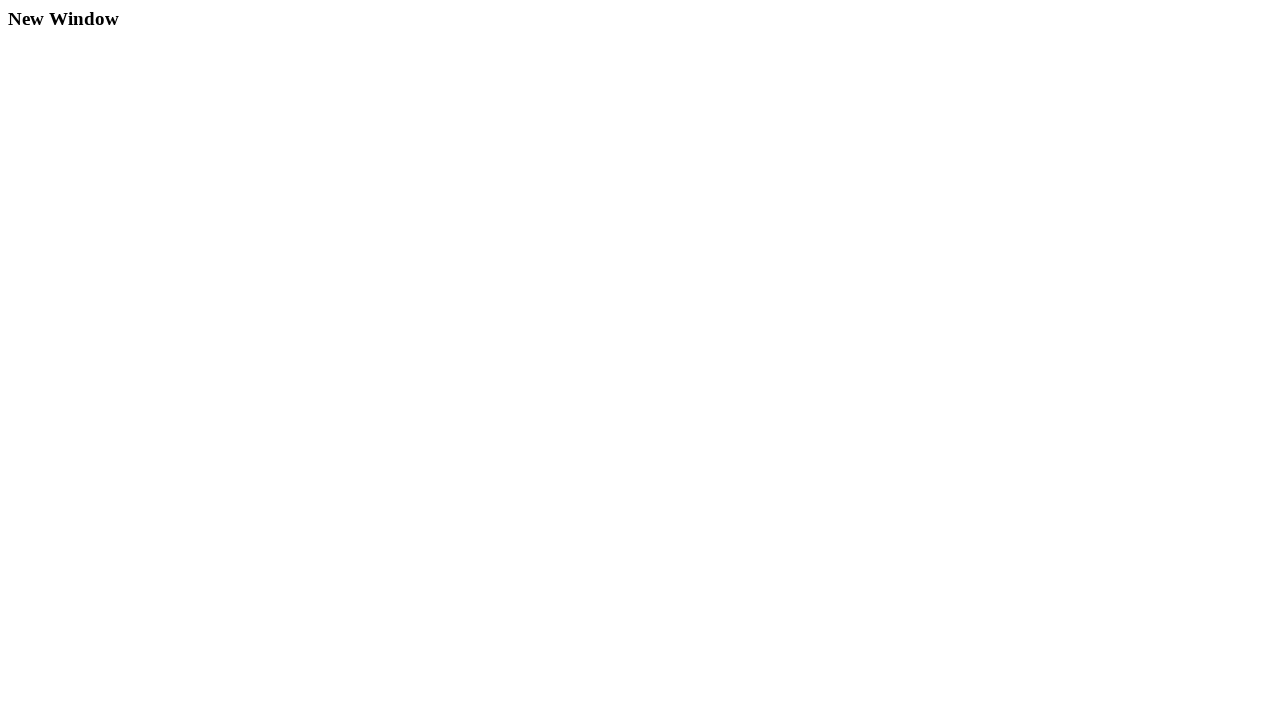

Switched back to original page again
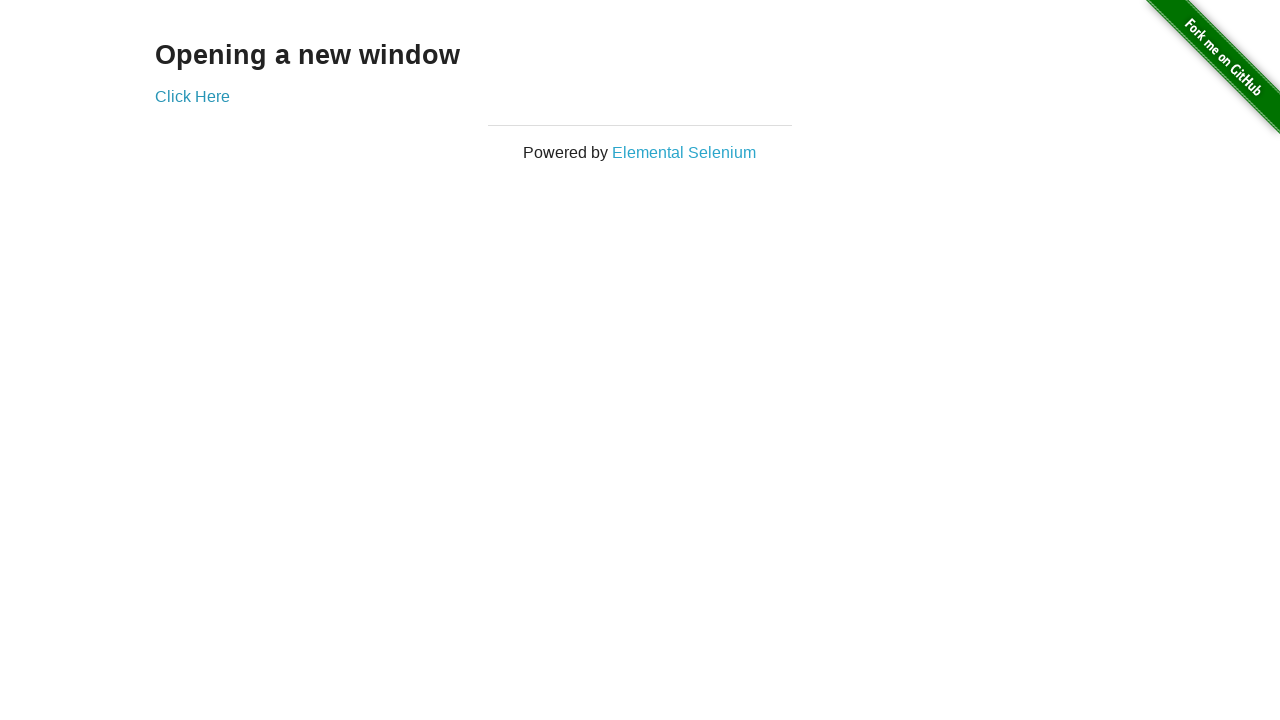

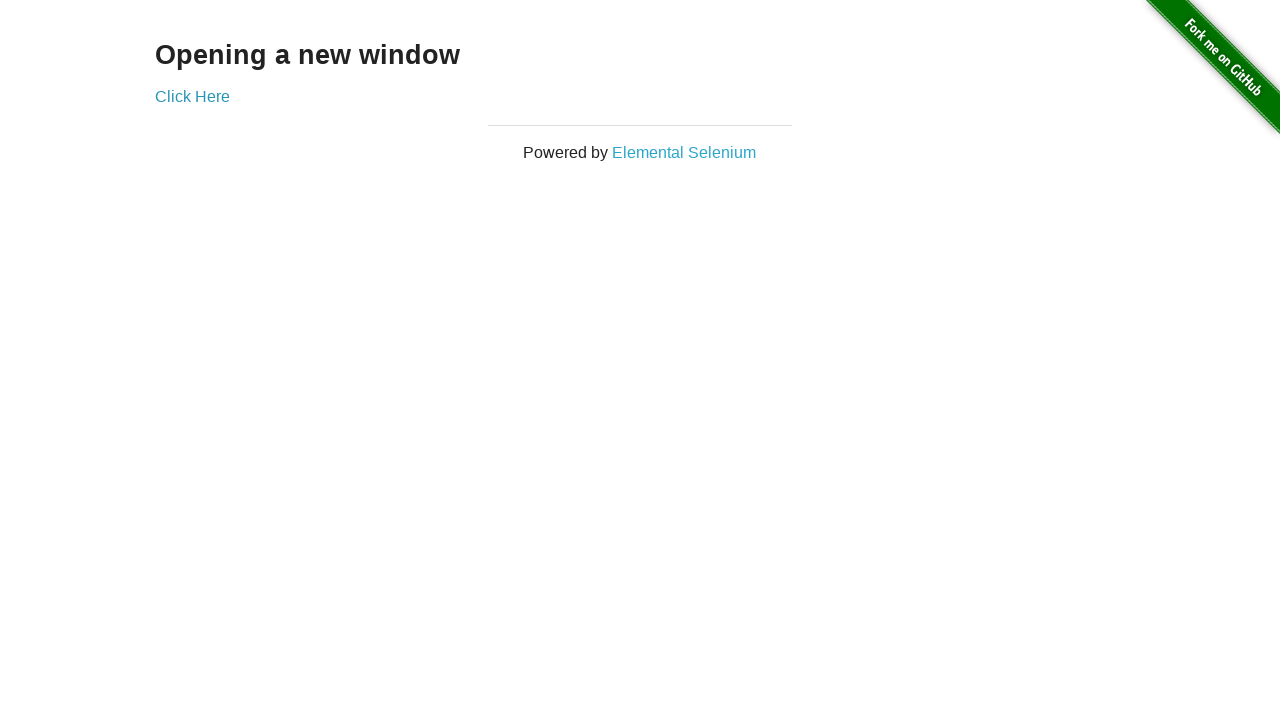